Navigates through product listings on DemoBlaze, clicks the Next button to view additional products, and verifies product information is displayed on multiple pages

Starting URL: https://www.demoblaze.com/

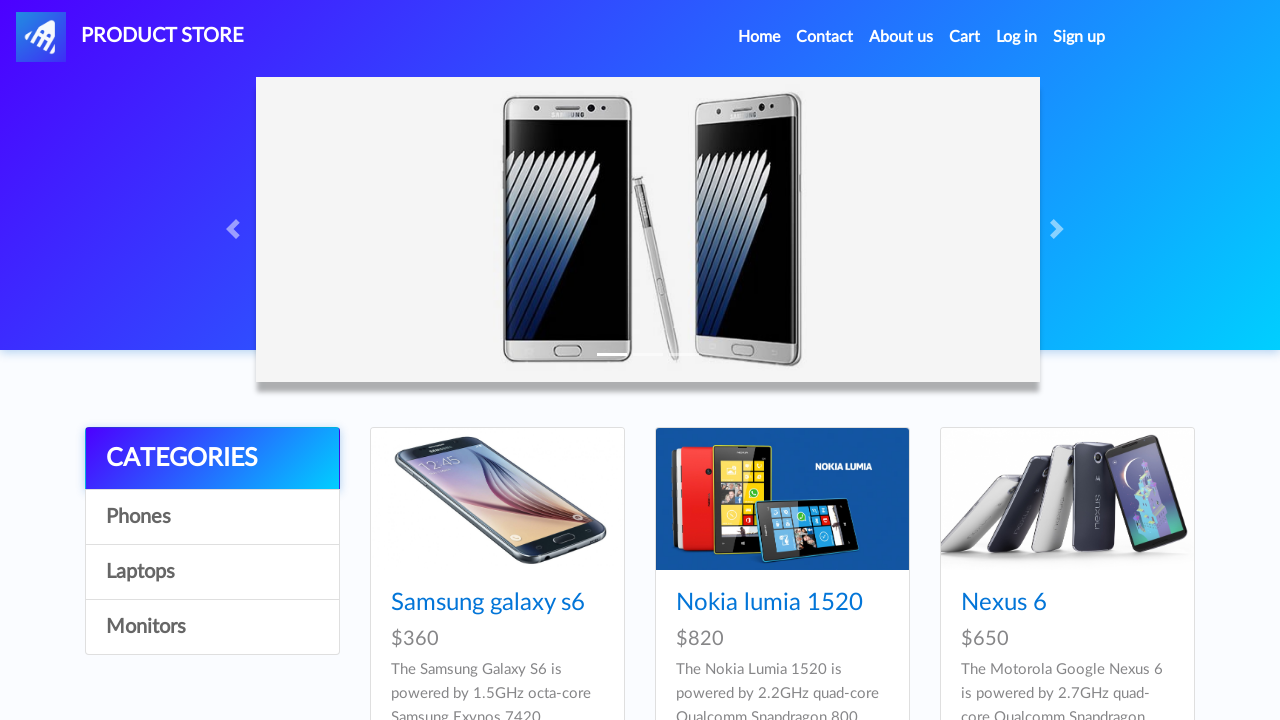

Waited for product listings to load on DemoBlaze
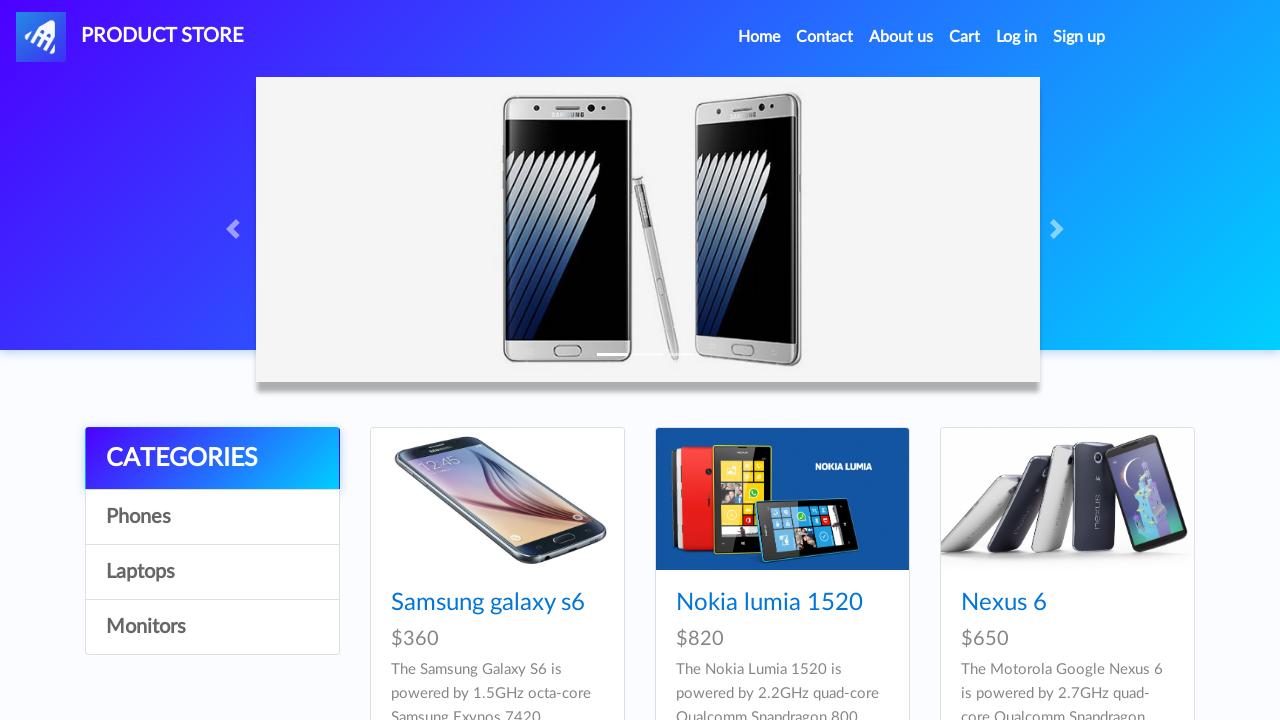

Retrieved initial product elements from page
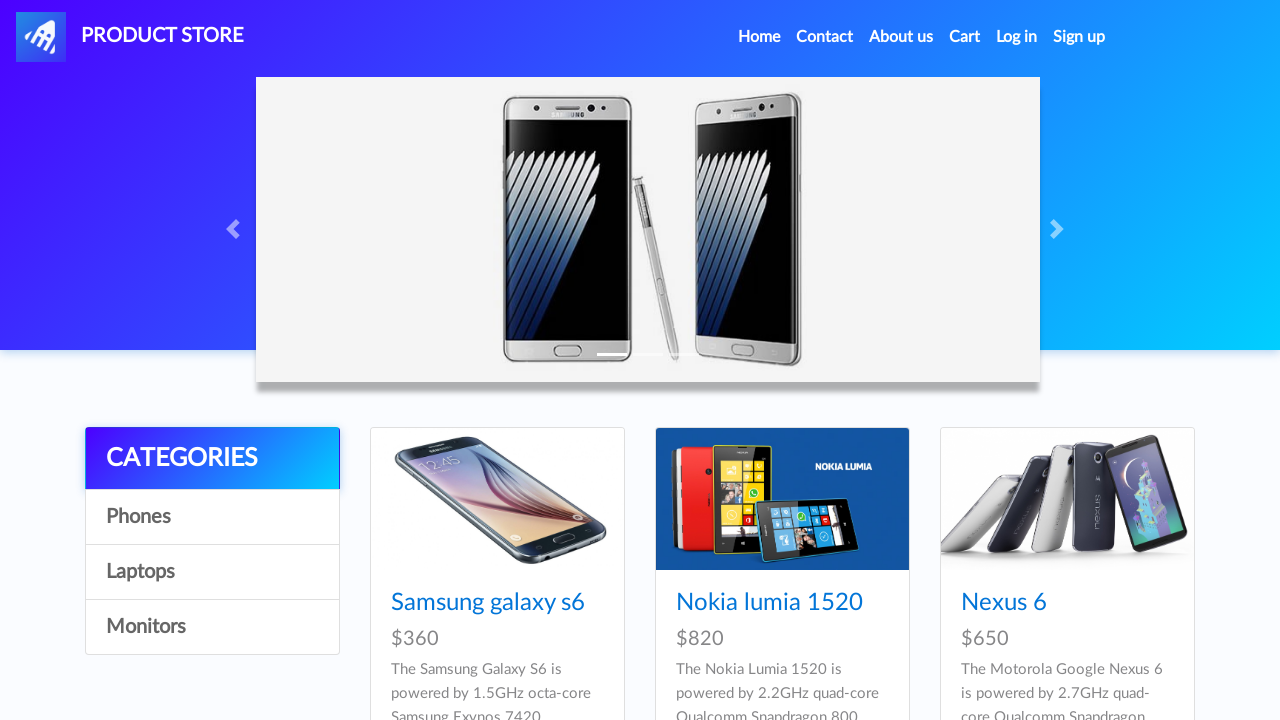

Retrieved product price elements from page
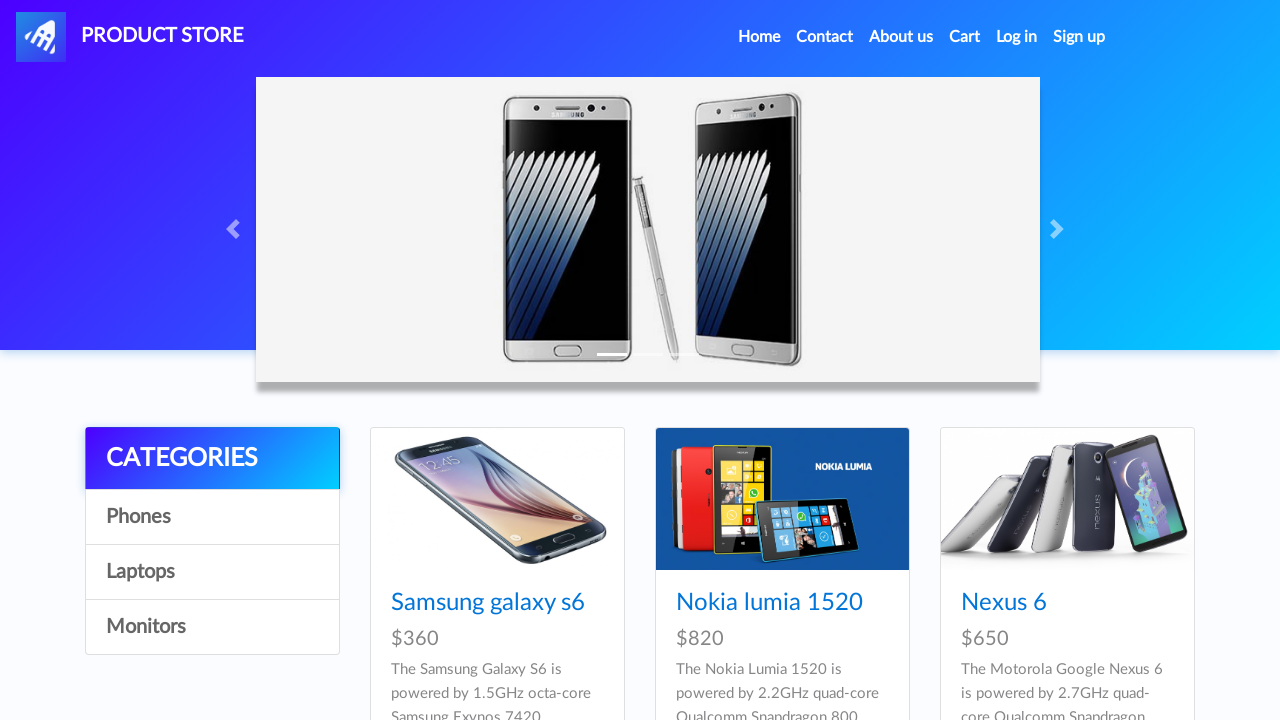

Located Next button for pagination
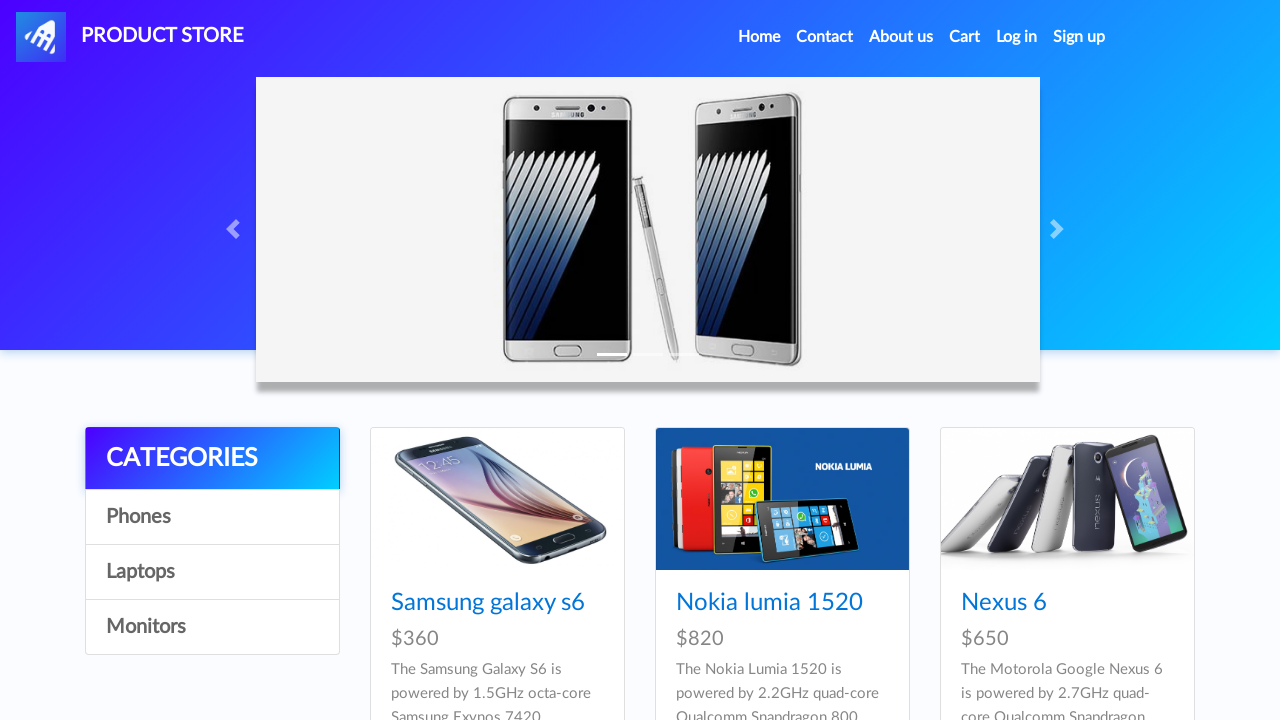

Clicked Next button to navigate to next product page at (1166, 385) on button:has-text('Next')
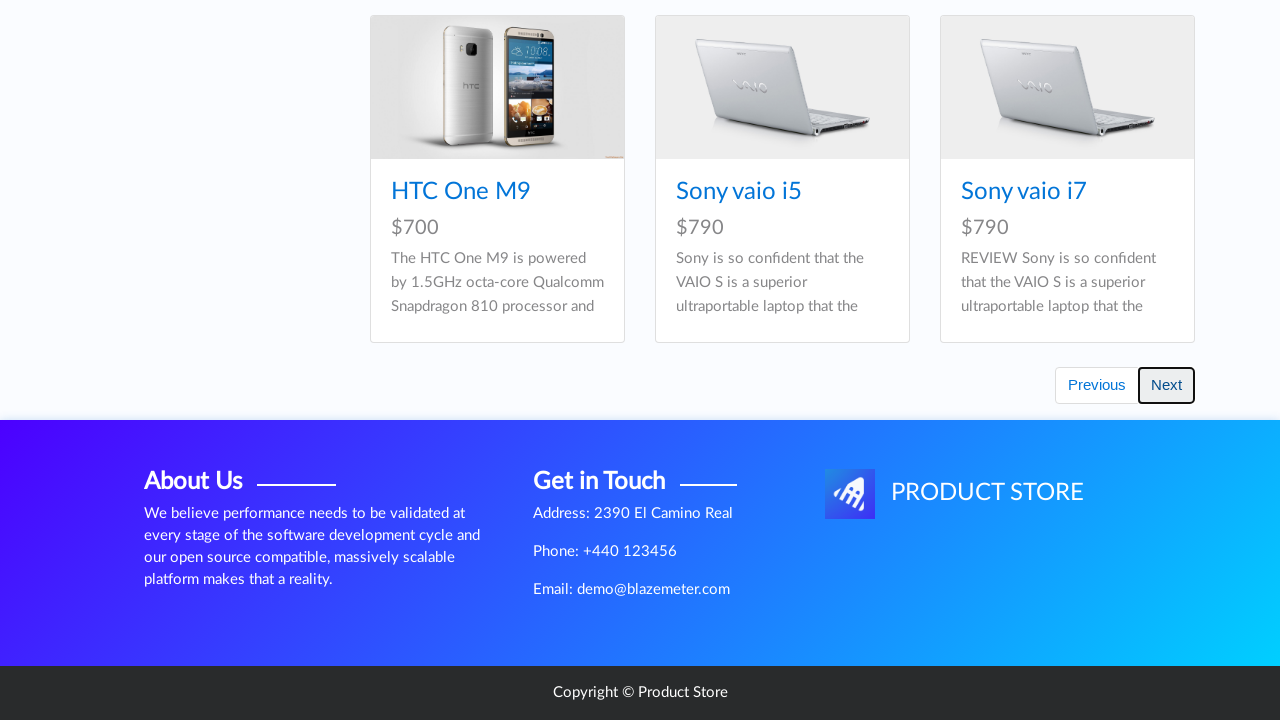

Waited 5 seconds for new products to load after pagination
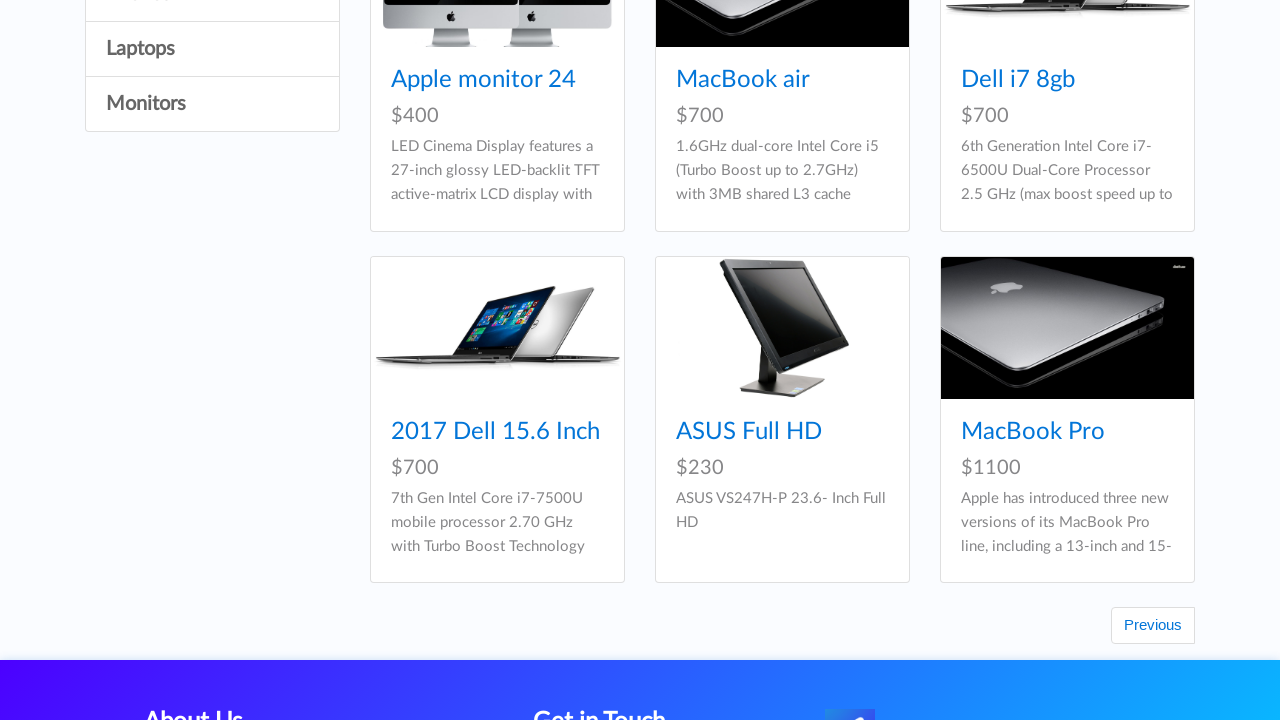

Verified product listings are displayed on the next page
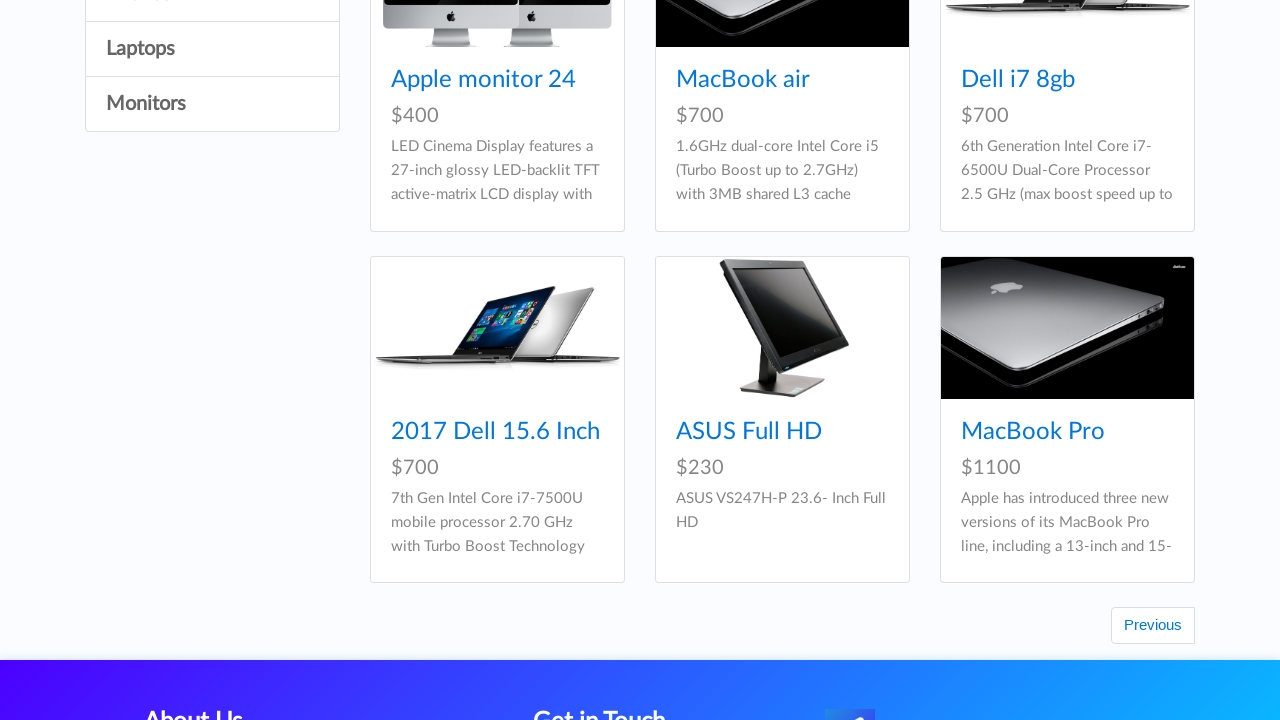

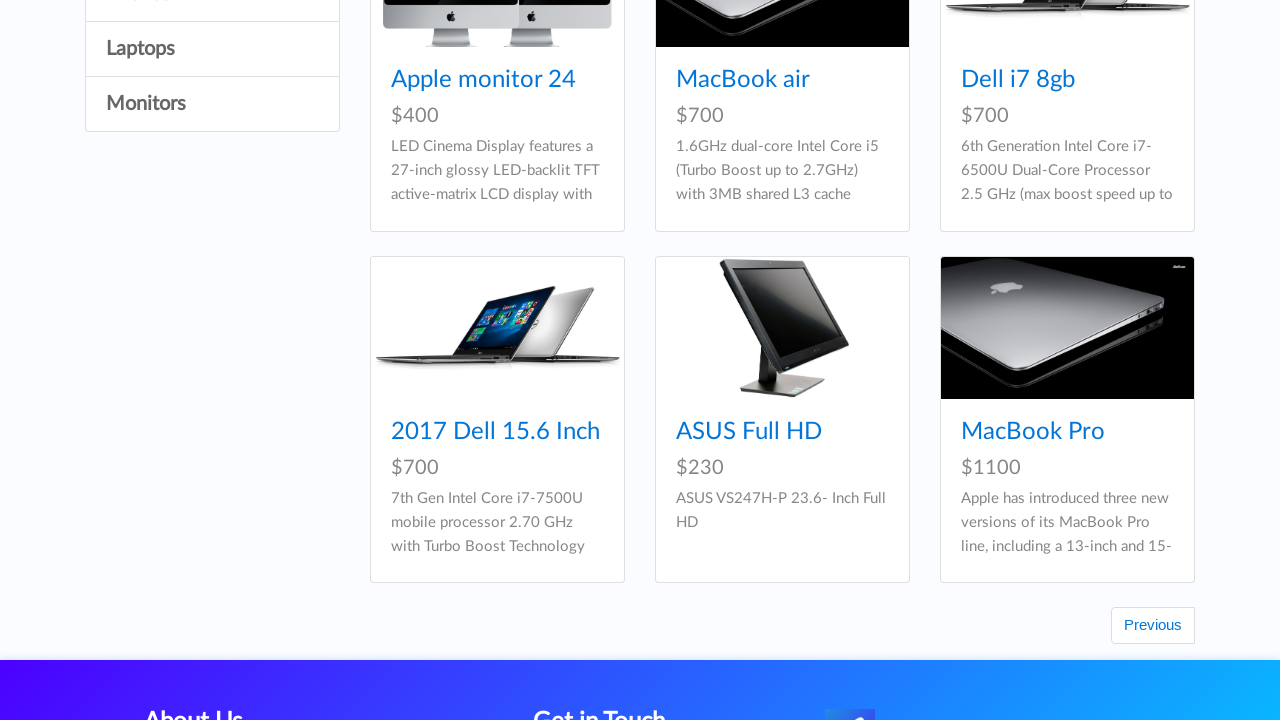